Tests window switching functionality by opening a new window, switching between parent and child windows, and verifying window titles

Starting URL: https://rahulshettyacademy.com/AutomationPractice/

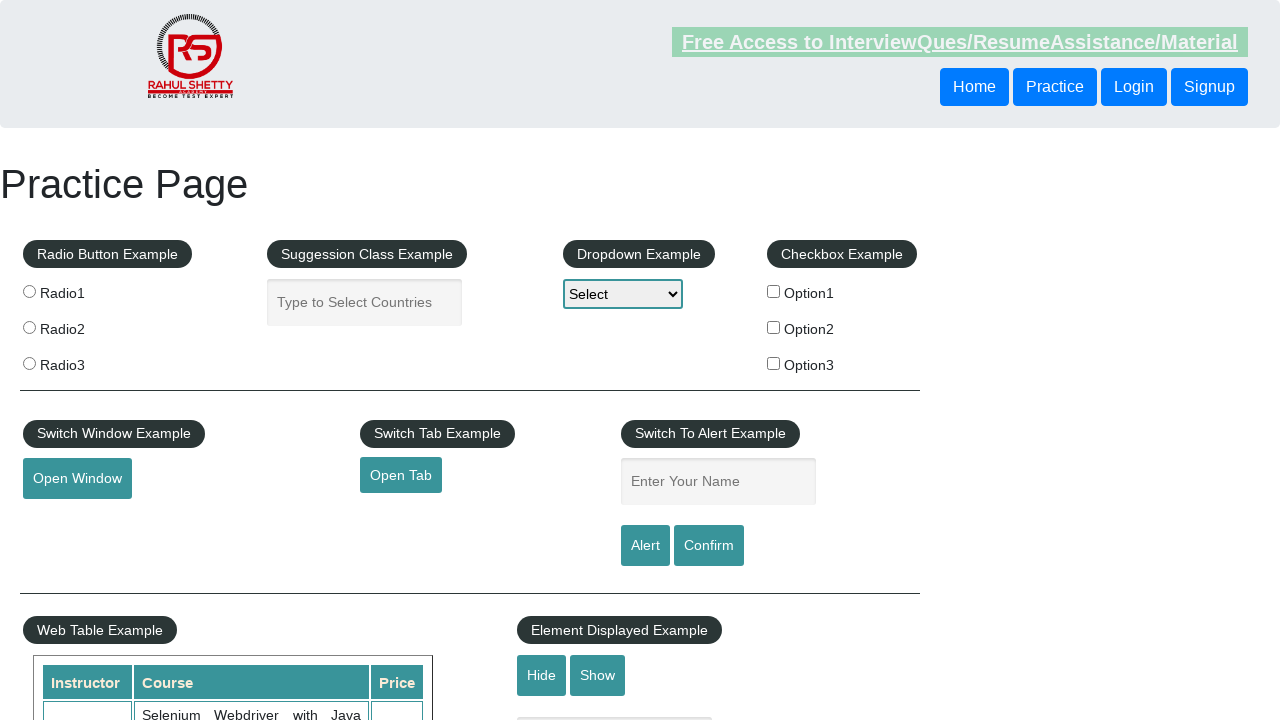

Clicked button to open new window at (77, 479) on #openwindow
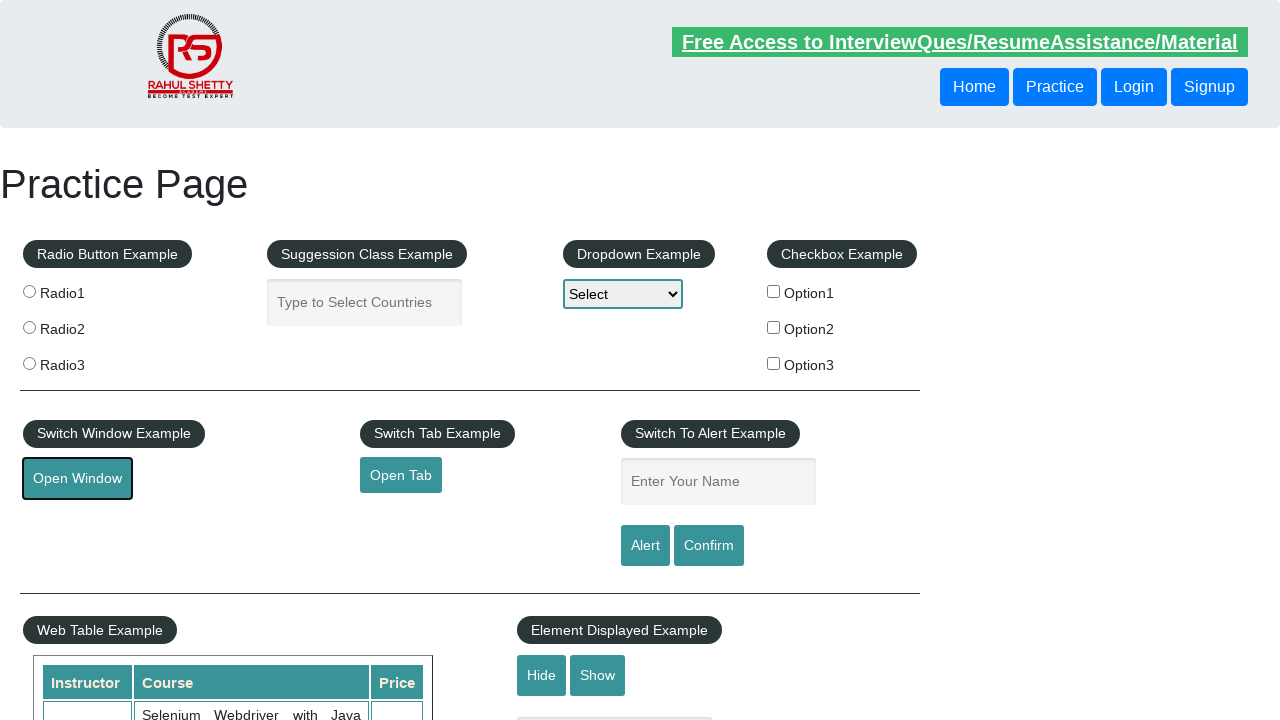

New window opened and captured at (77, 479) on #openwindow
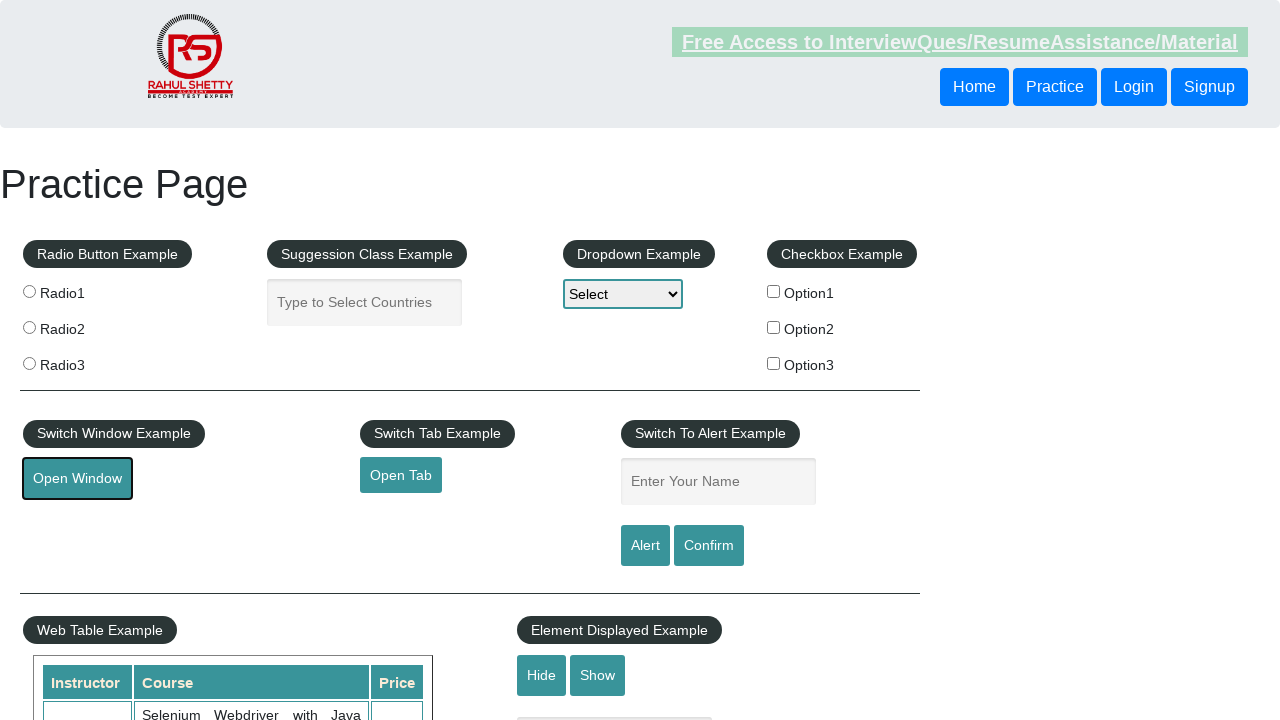

New page object retrieved from context
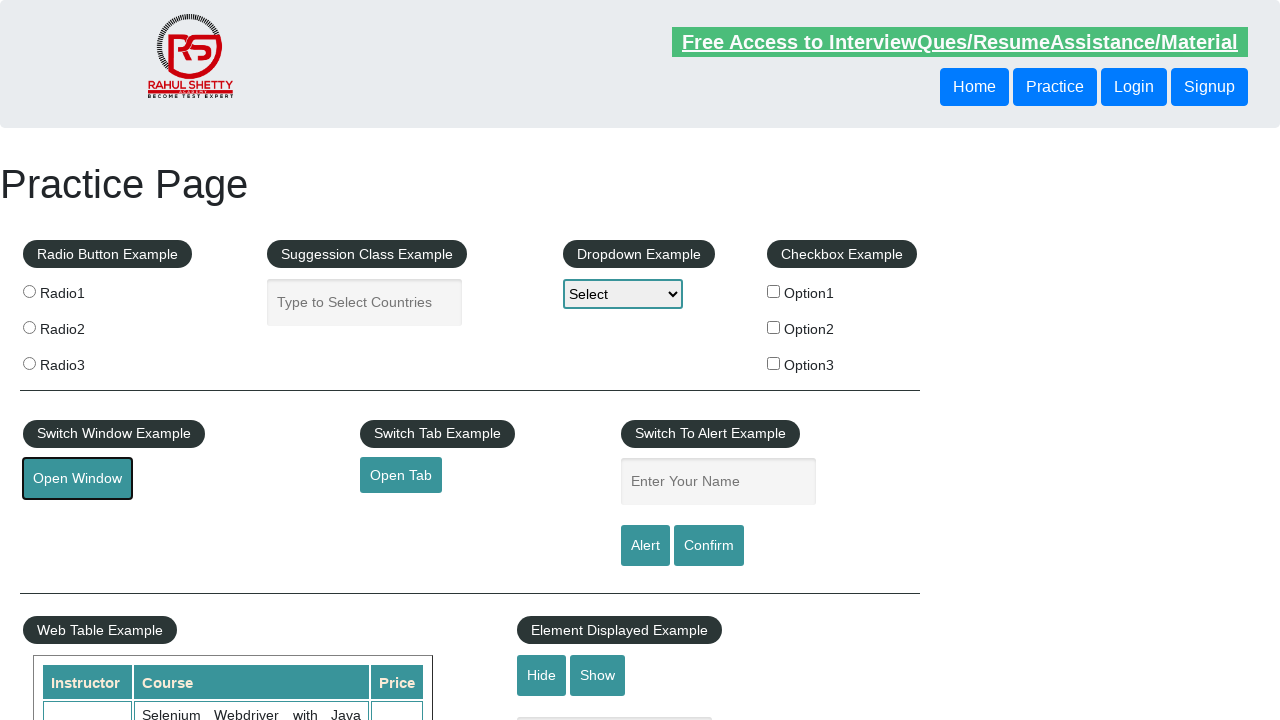

New window finished loading
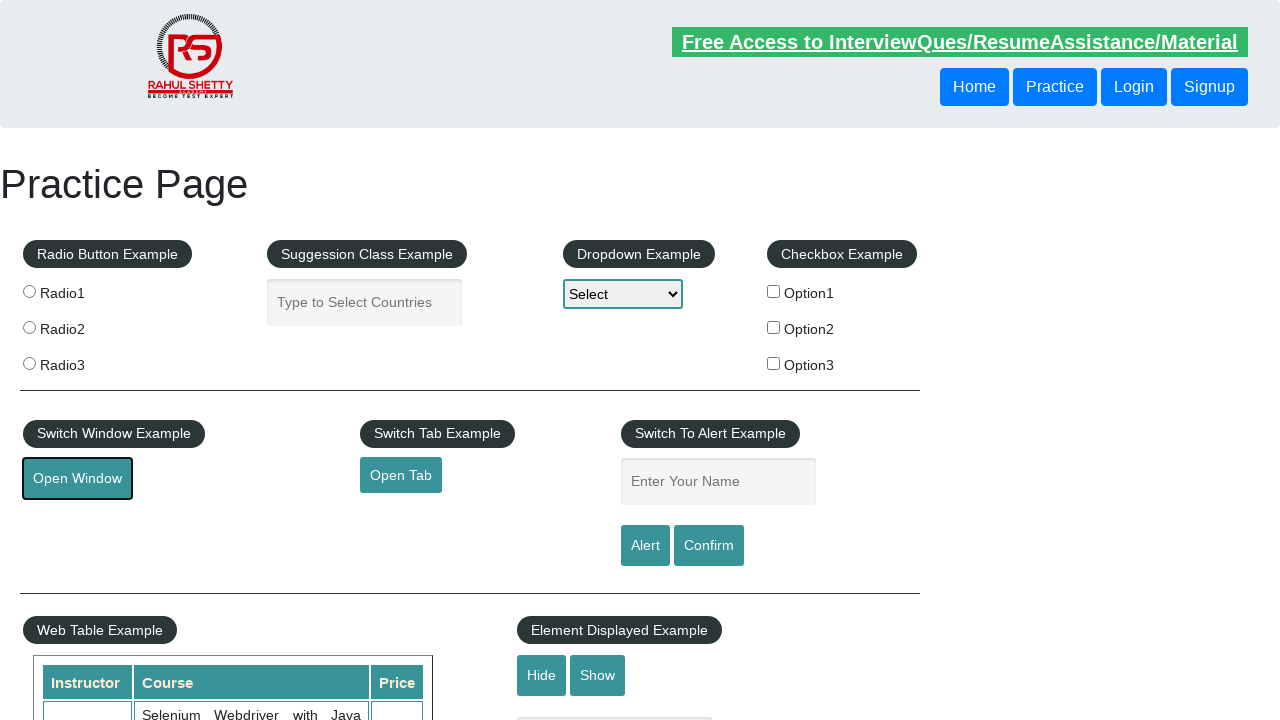

Retrieved new window title: QAClick Academy - A Testing Academy to Learn, Earn and Shine
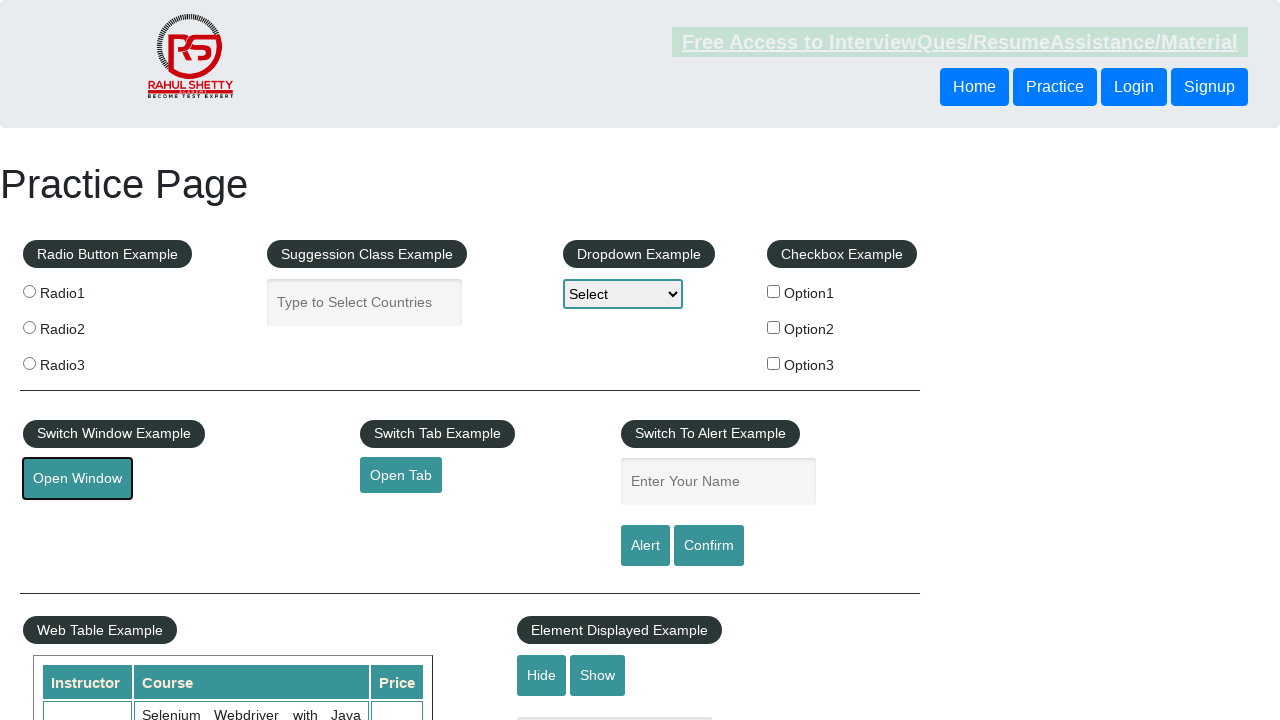

Retrieved original window title: Practice Page
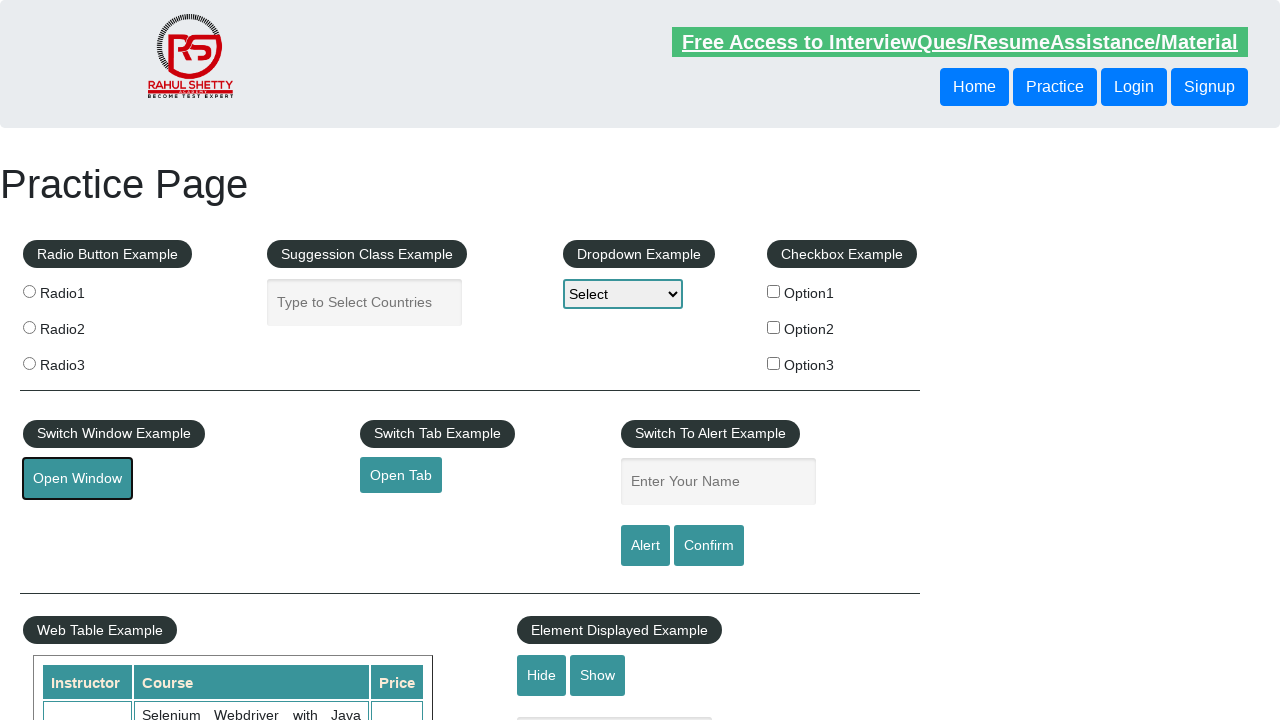

Closed new window and returned to original window
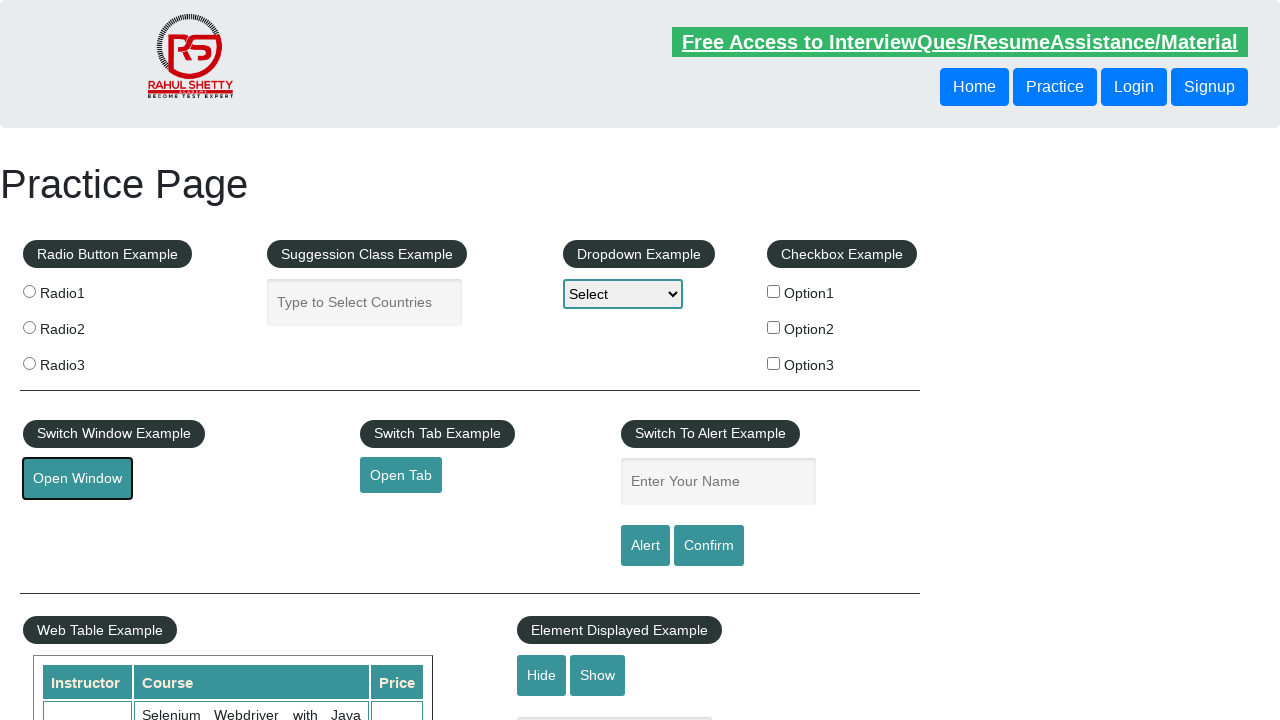

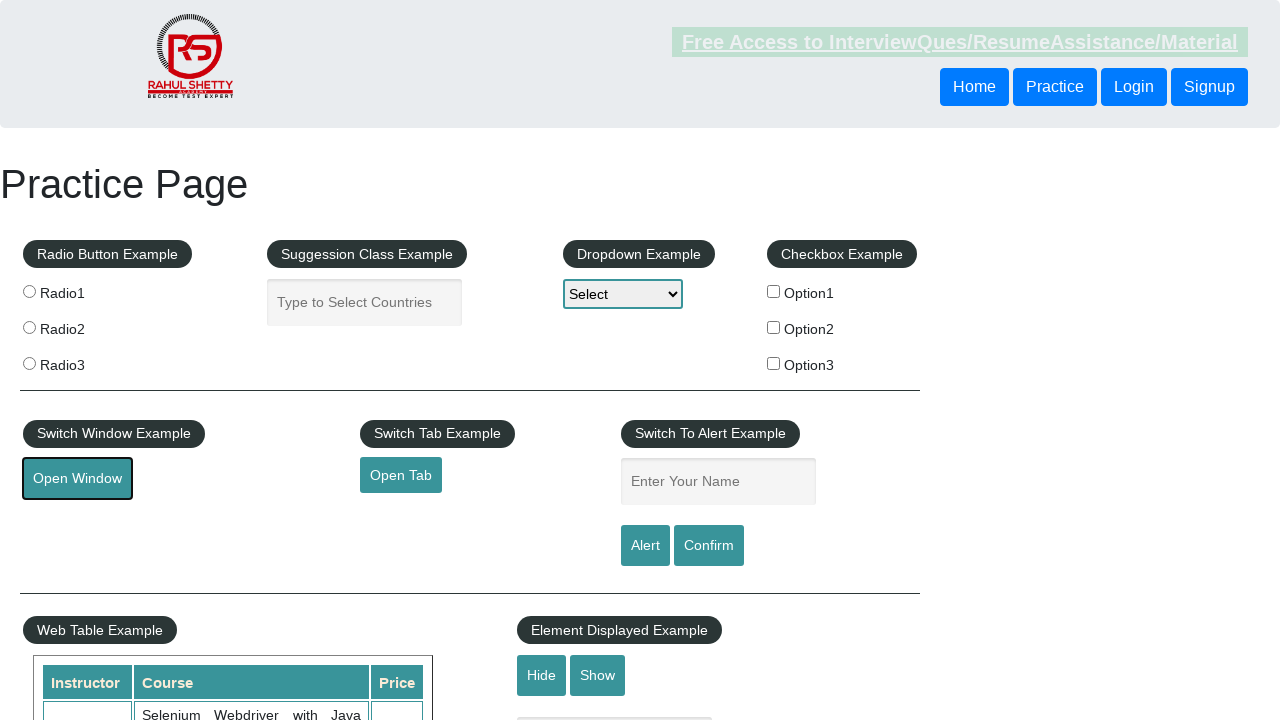